Waits for a price to reach $100, clicks a book button, solves a math problem, and submits the answer

Starting URL: http://suninjuly.github.io/explicit_wait2.html

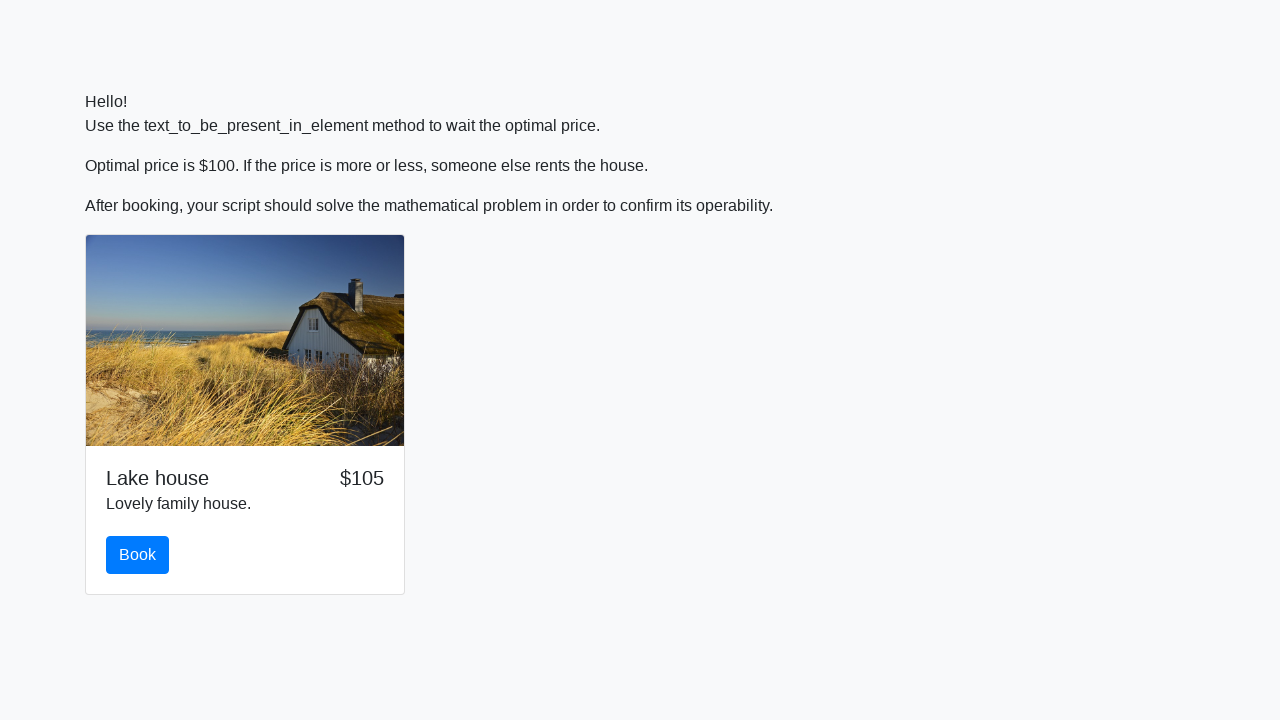

Waited for price to reach $100
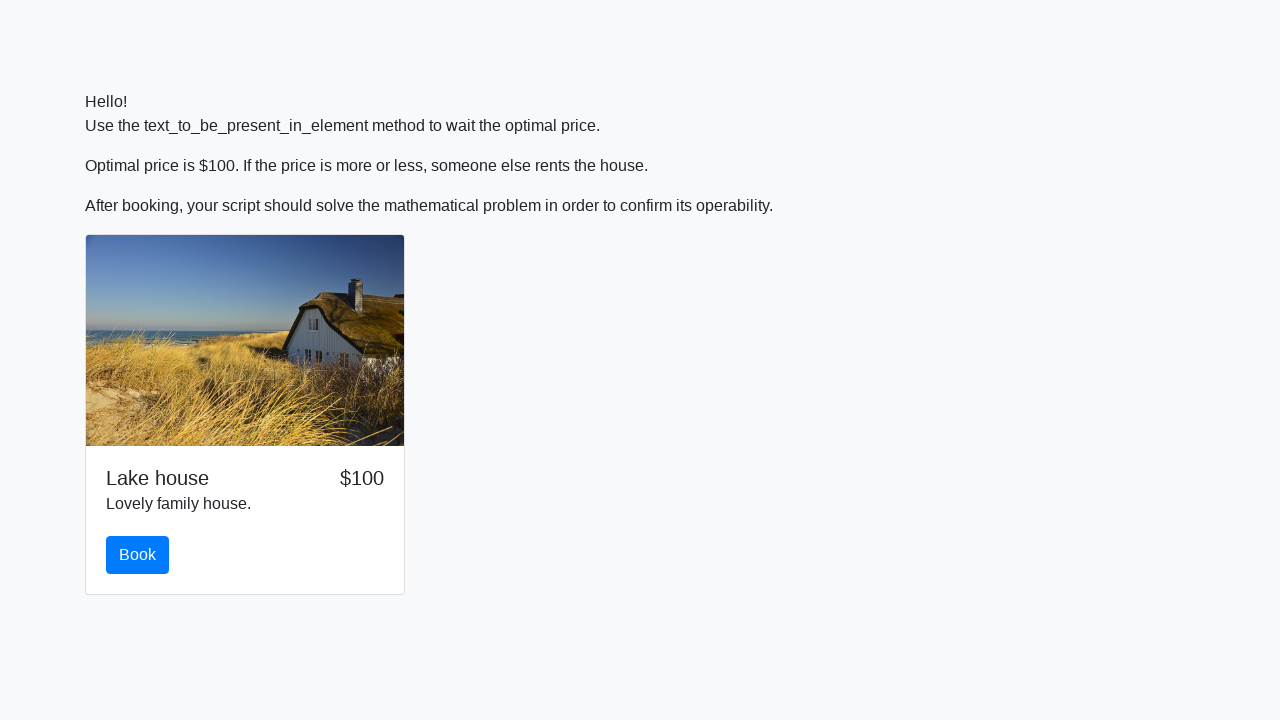

Clicked the book button at (138, 555) on #book
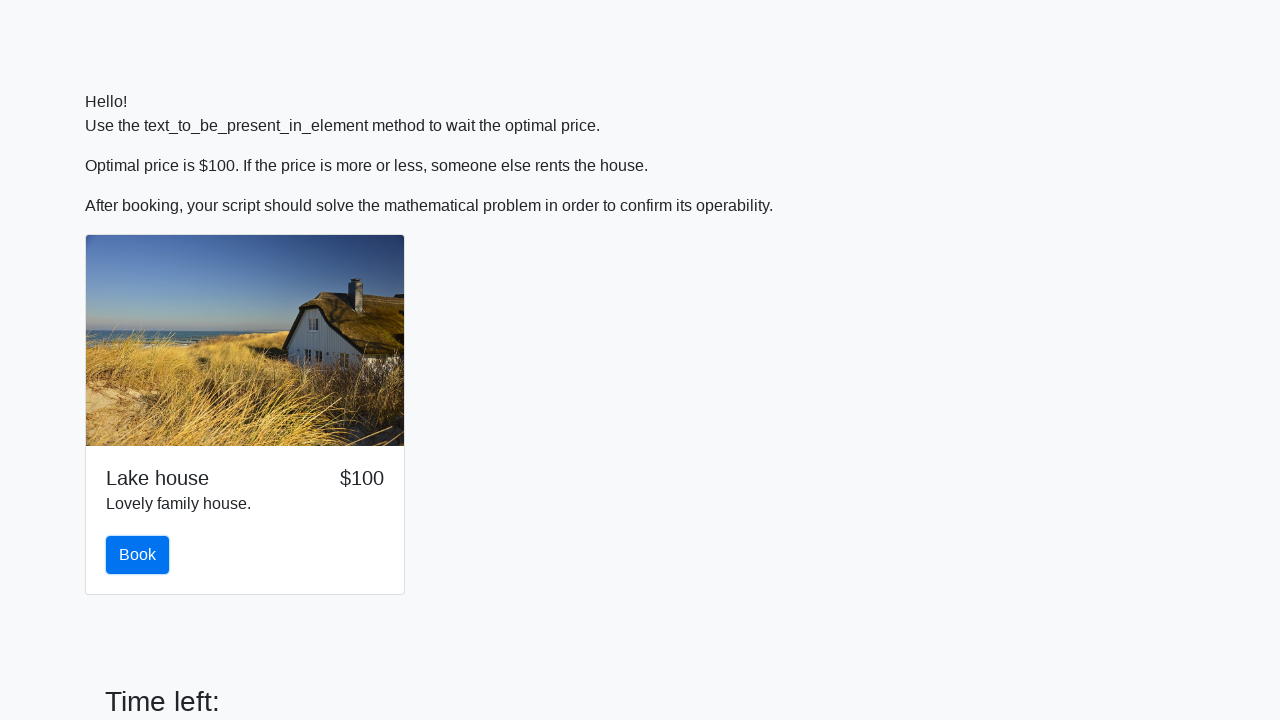

Retrieved the input value for calculation
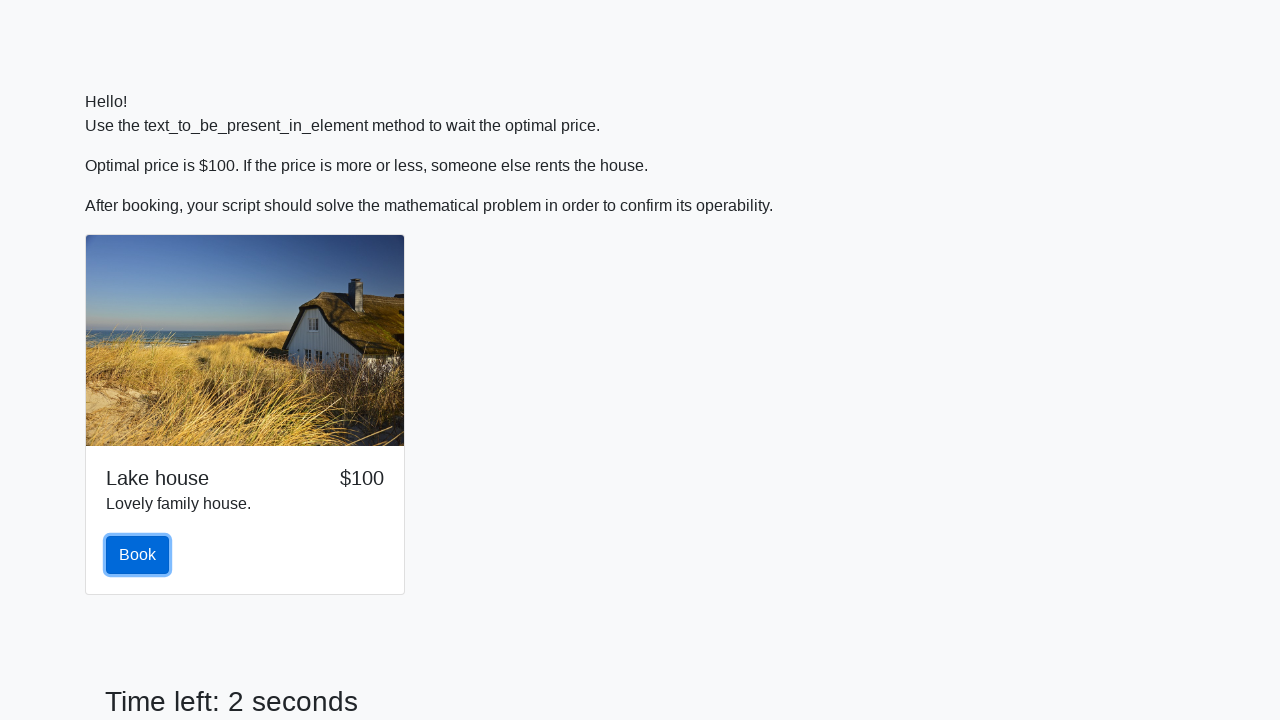

Calculated the math problem result: log(abs(12*sin(x)))
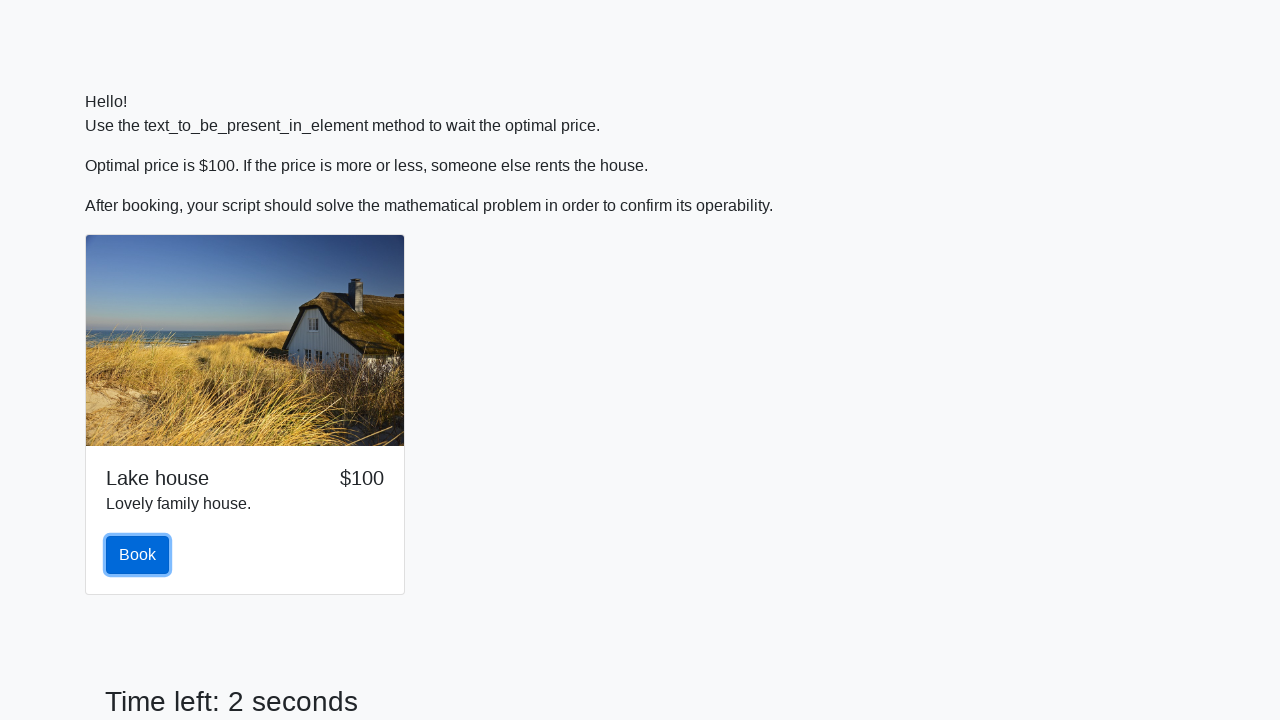

Filled the answer field with calculated result on #answer
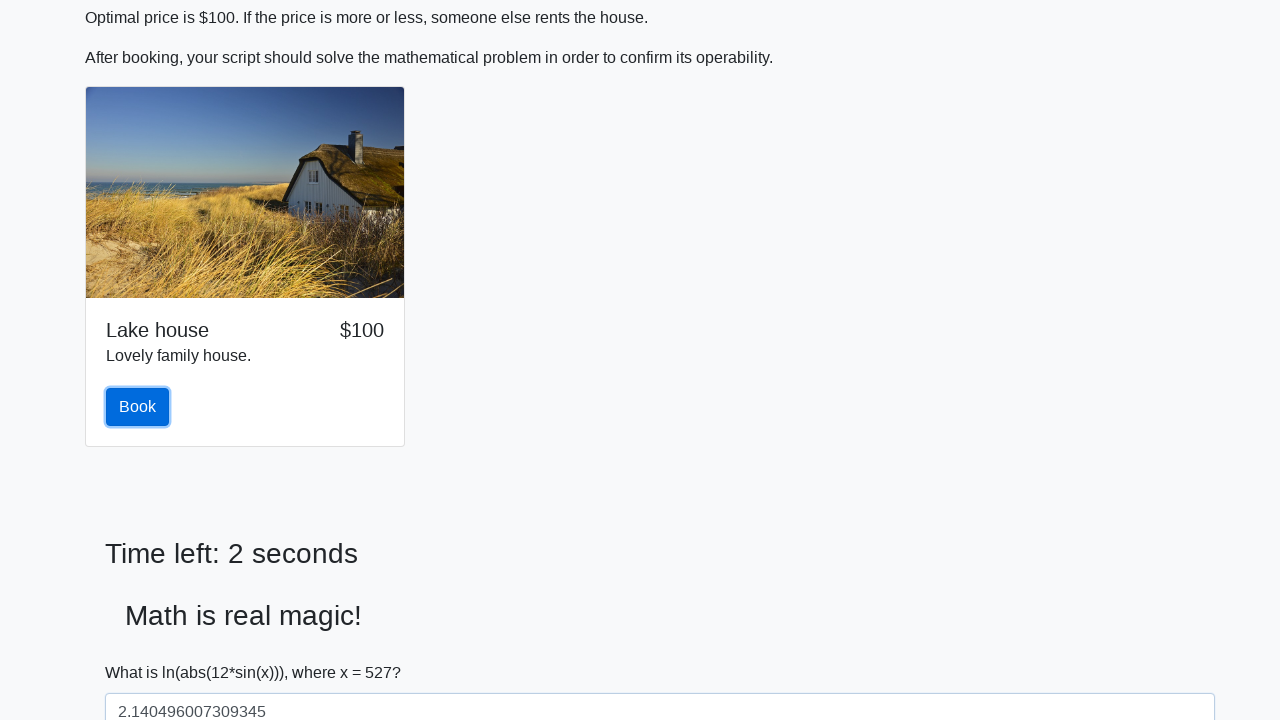

Clicked the solve button at (143, 651) on #solve
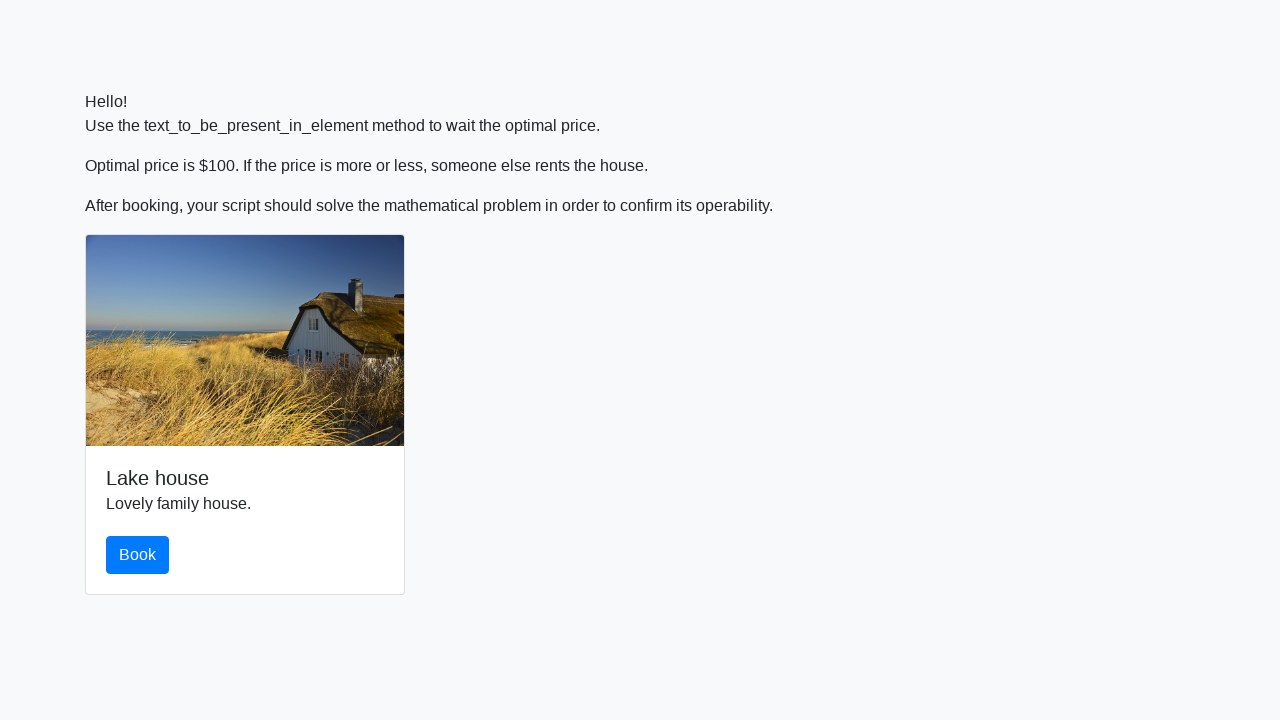

Set up alert handler to accept dialogs
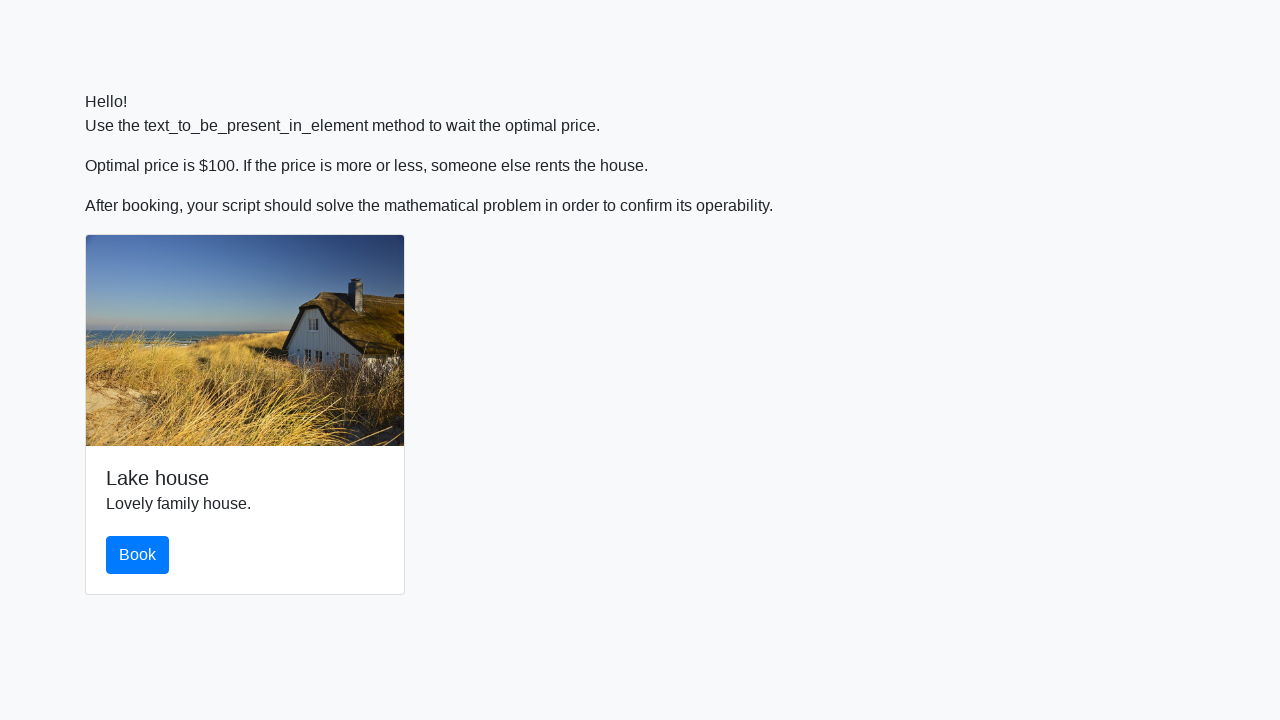

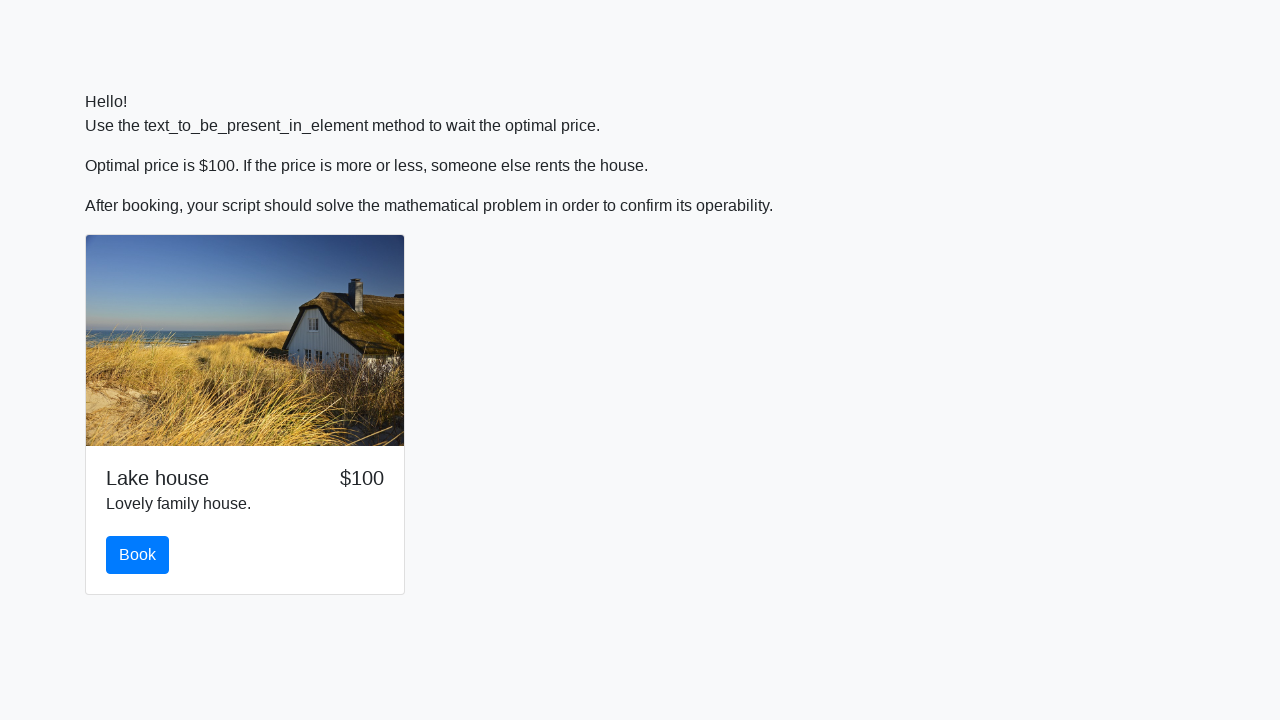